Tests dynamic input field controls by enabling and disabling an input field on the page

Starting URL: http://the-internet.herokuapp.com/dynamic_controls

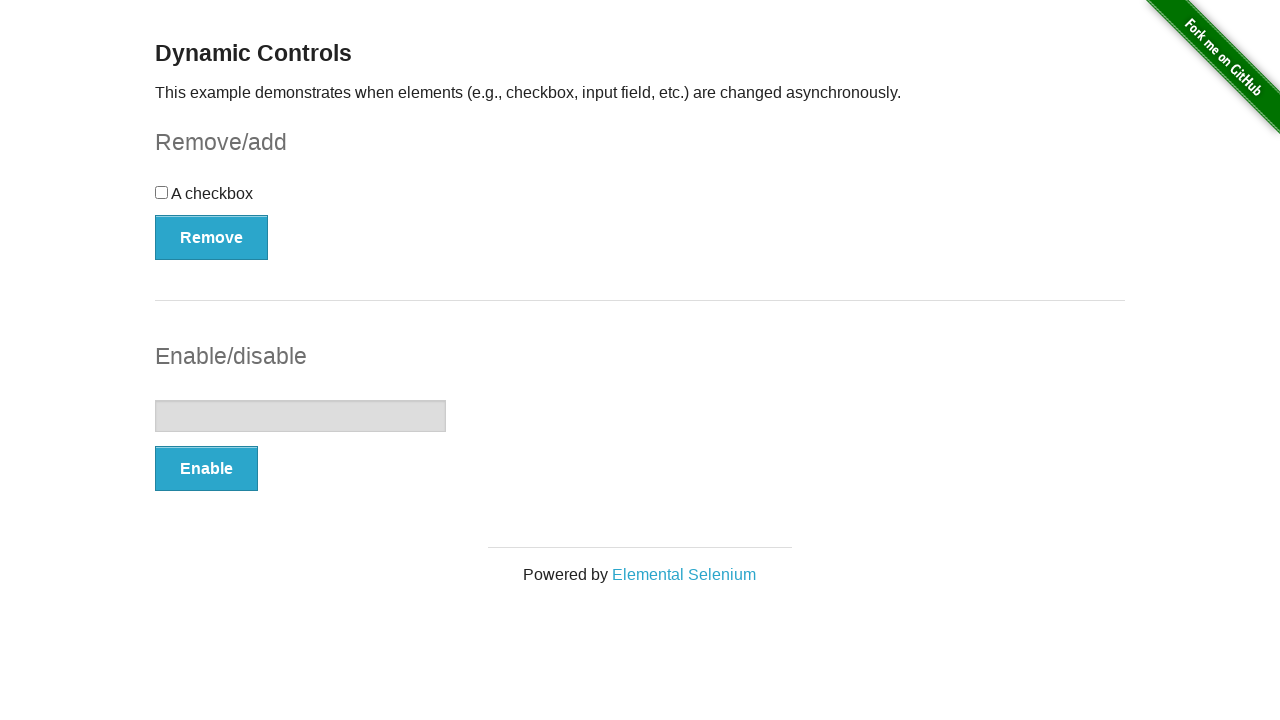

Clicked Enable button to enable input field at (206, 469) on xpath=//button[text()='Enable']
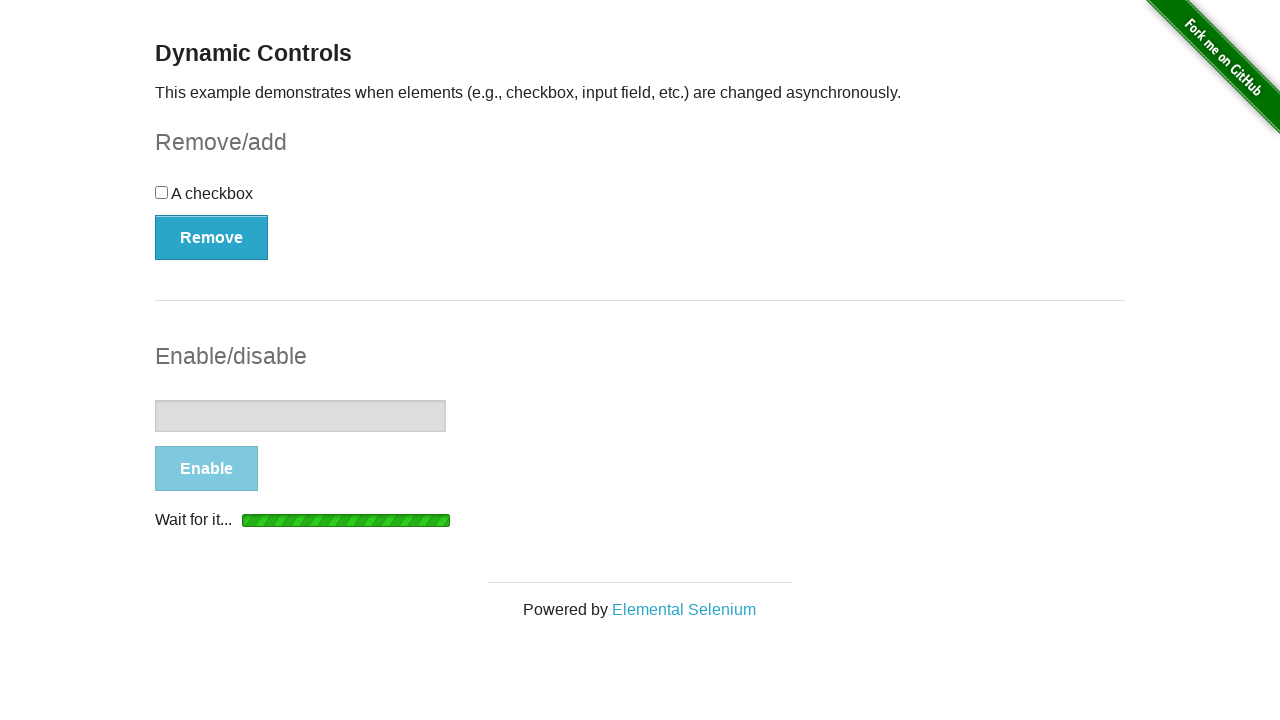

Waited for enable confirmation message to appear
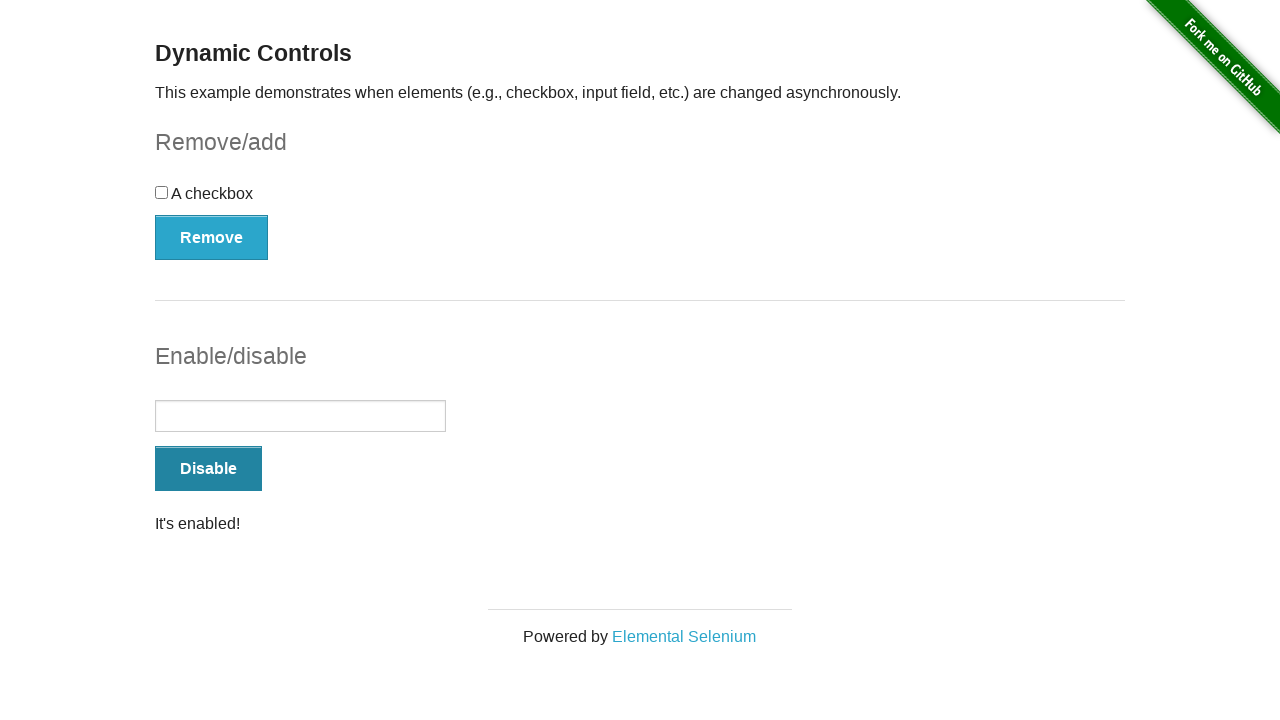

Clicked Disable button to disable input field at (208, 469) on xpath=//button[text()='Disable']
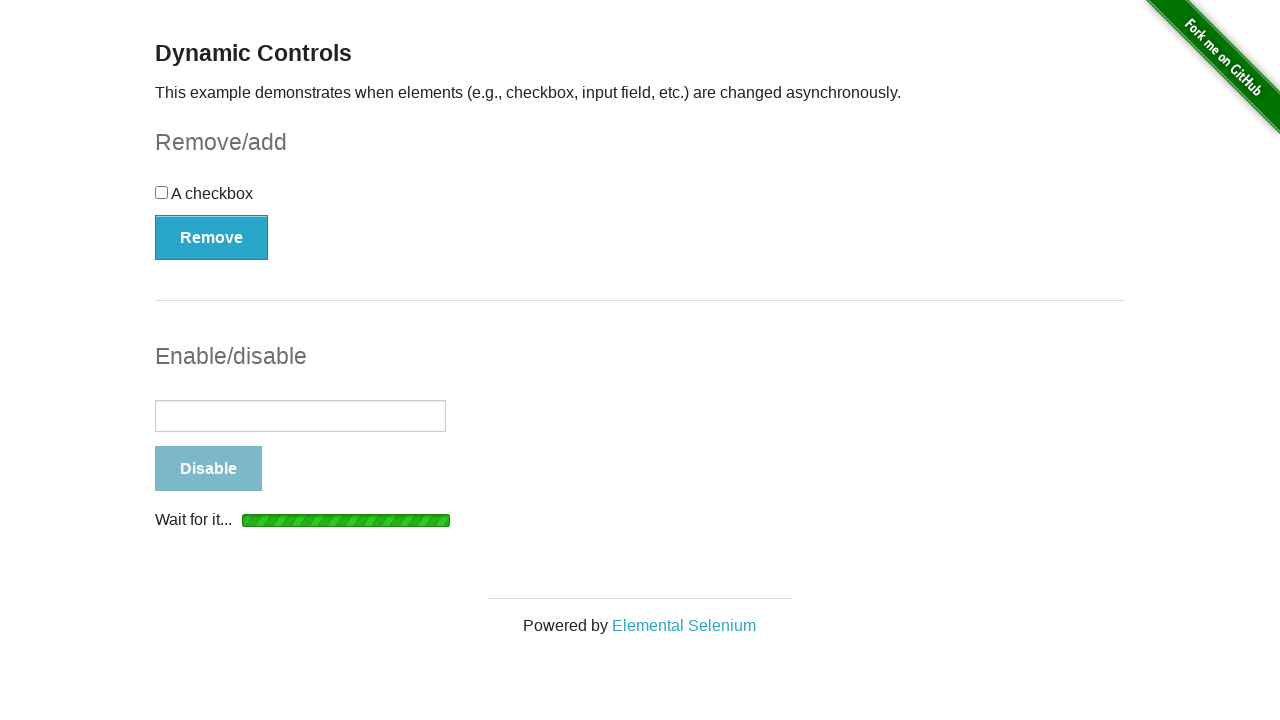

Waited for disable confirmation message to appear
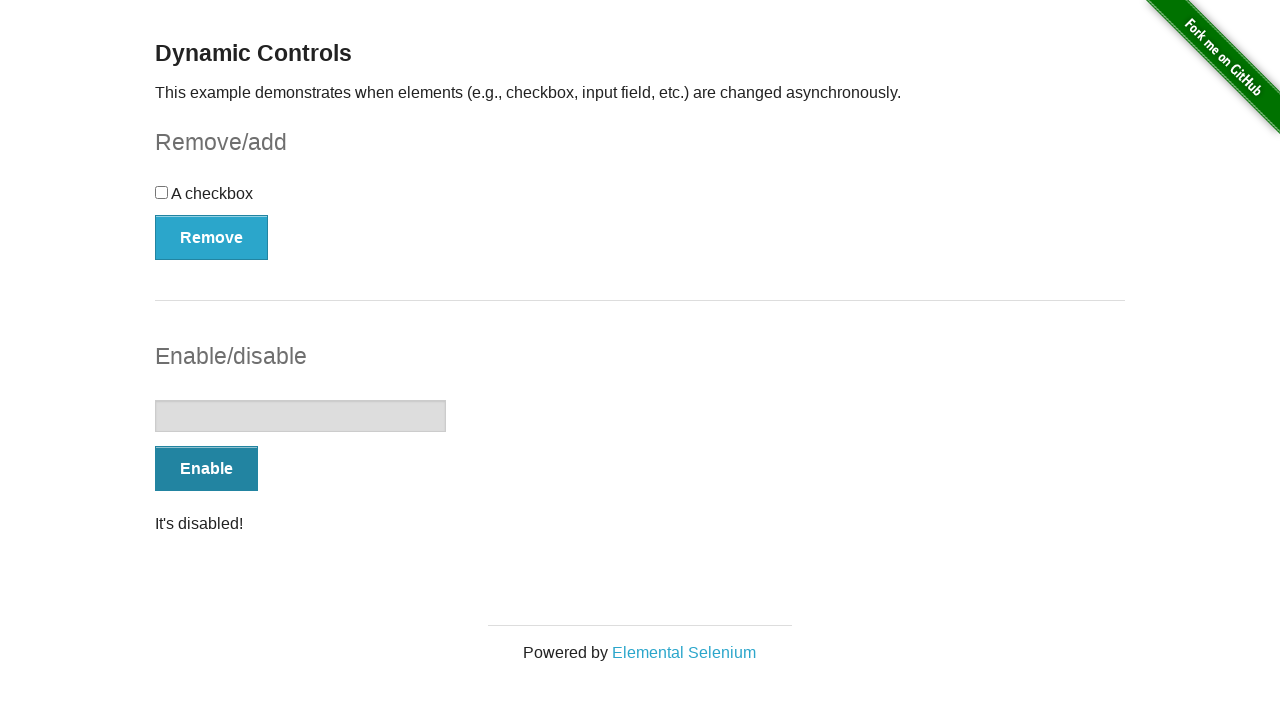

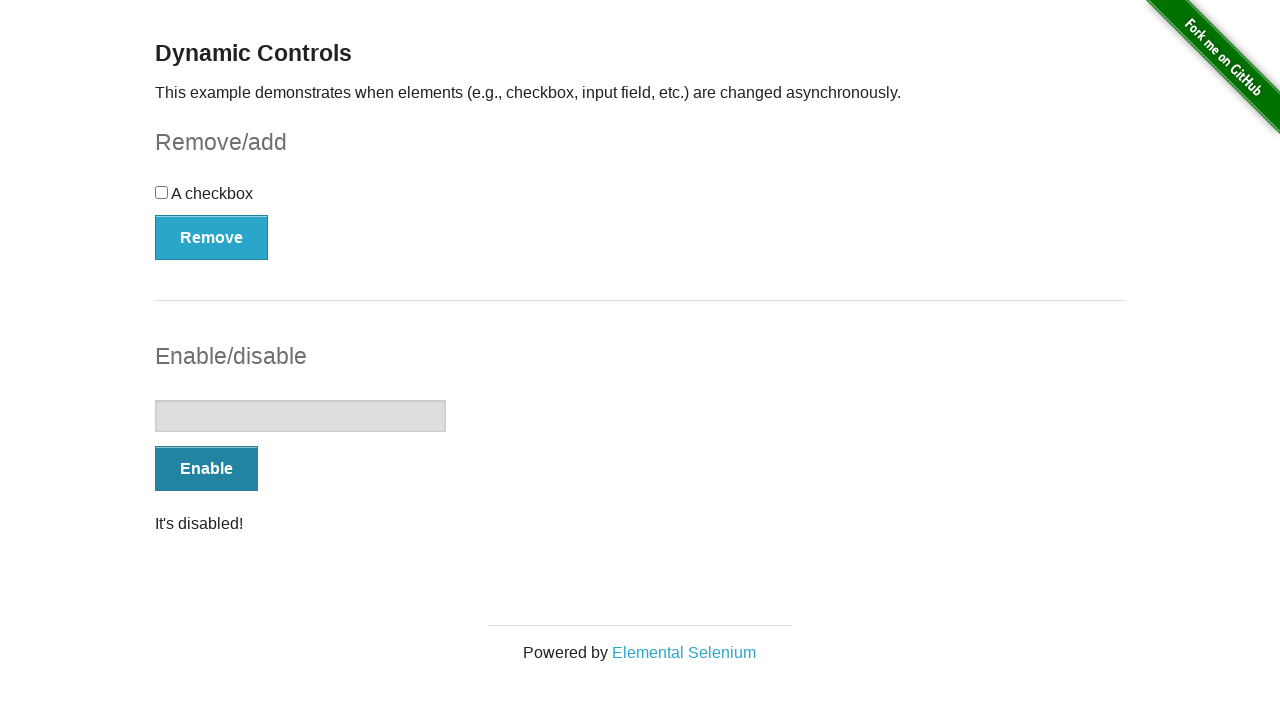